Opens the OrangeHRM demo application and maximizes the browser window

Starting URL: https://opensource-demo.orangehrmlive.com/web/index.php/auth/login

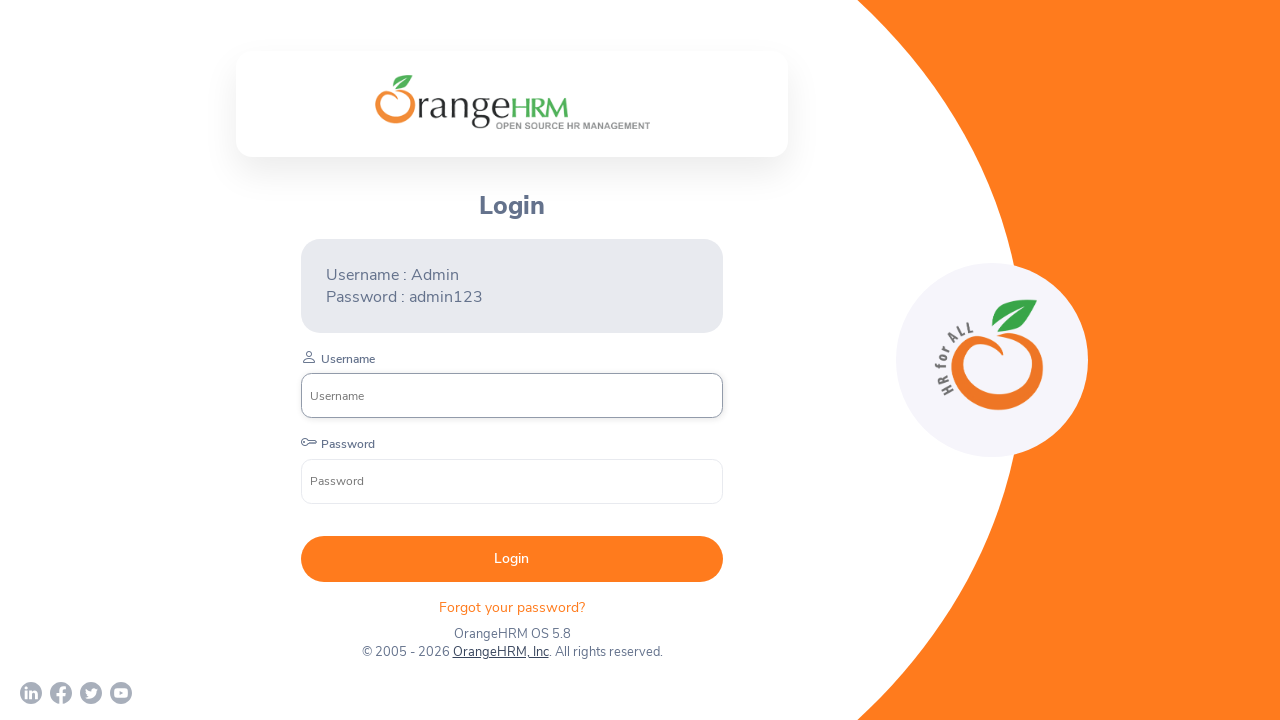

Maximized browser window to 1920x1080
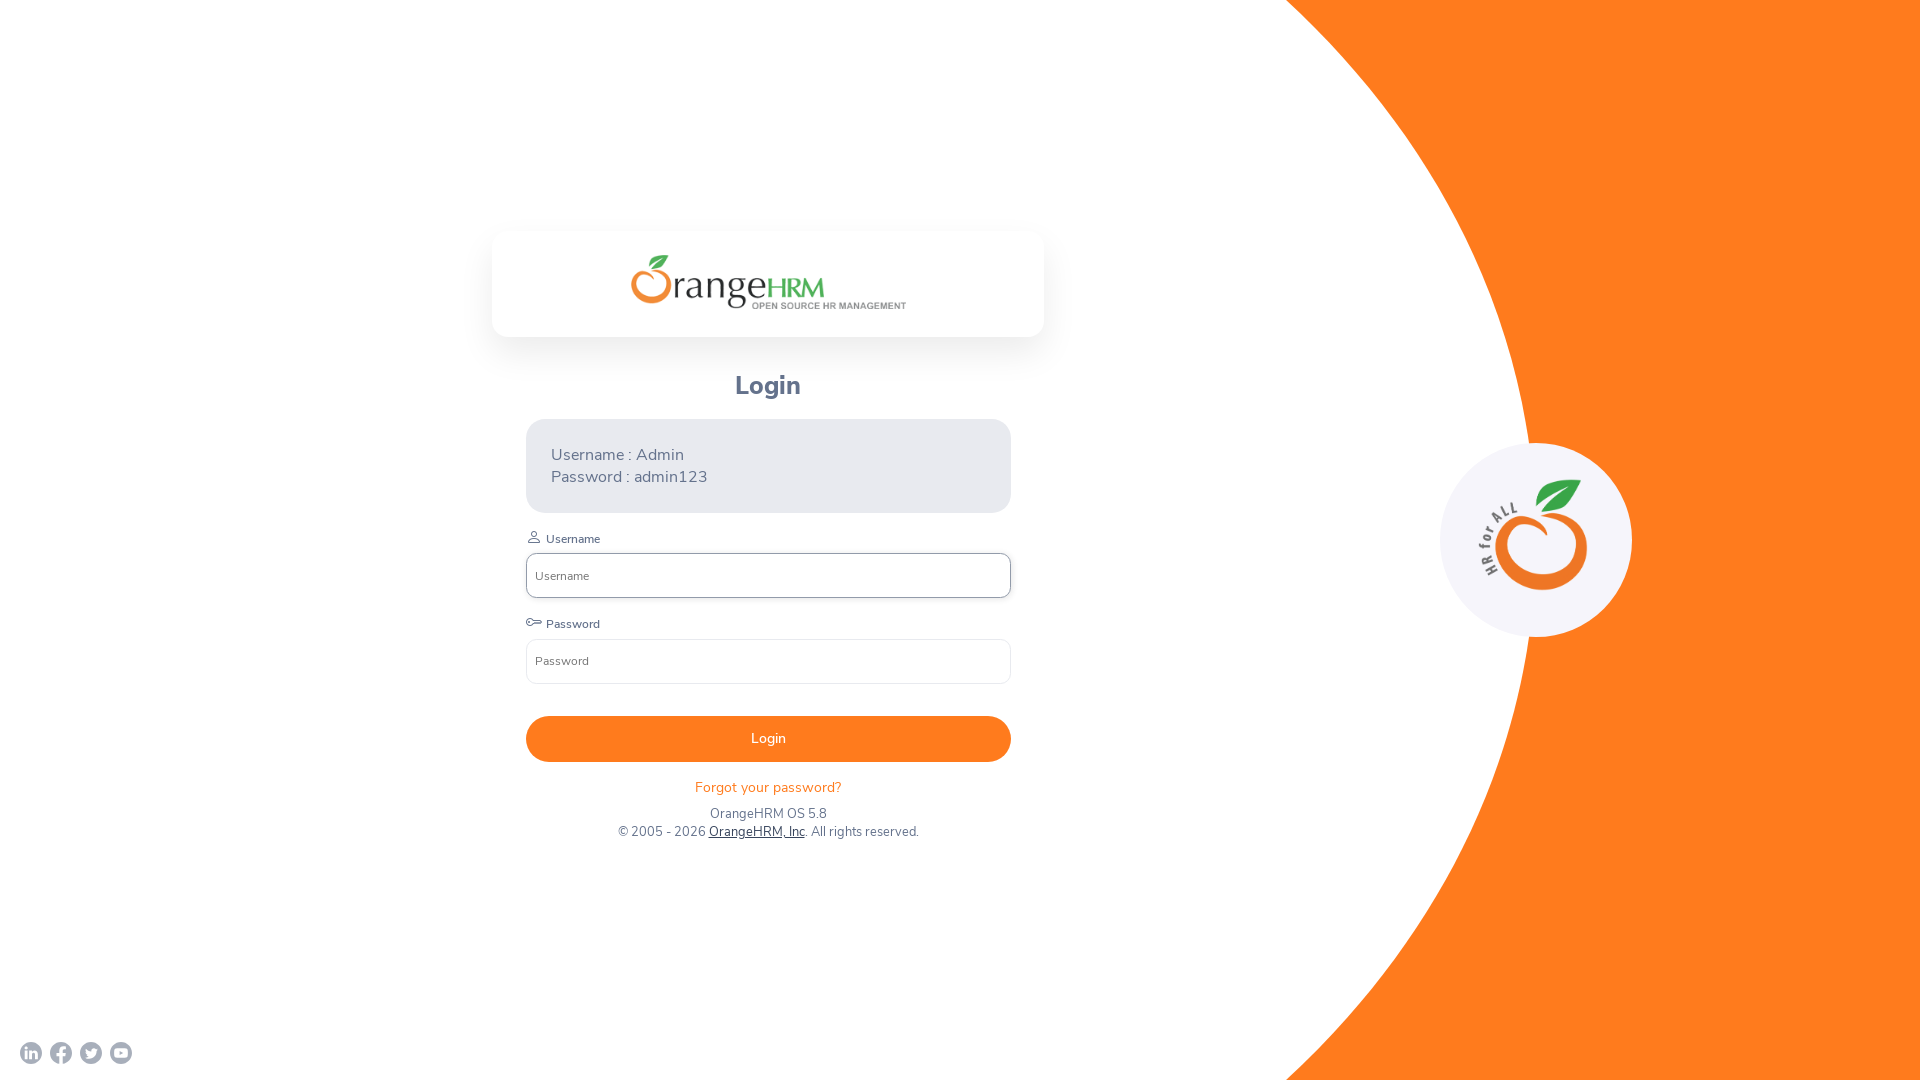

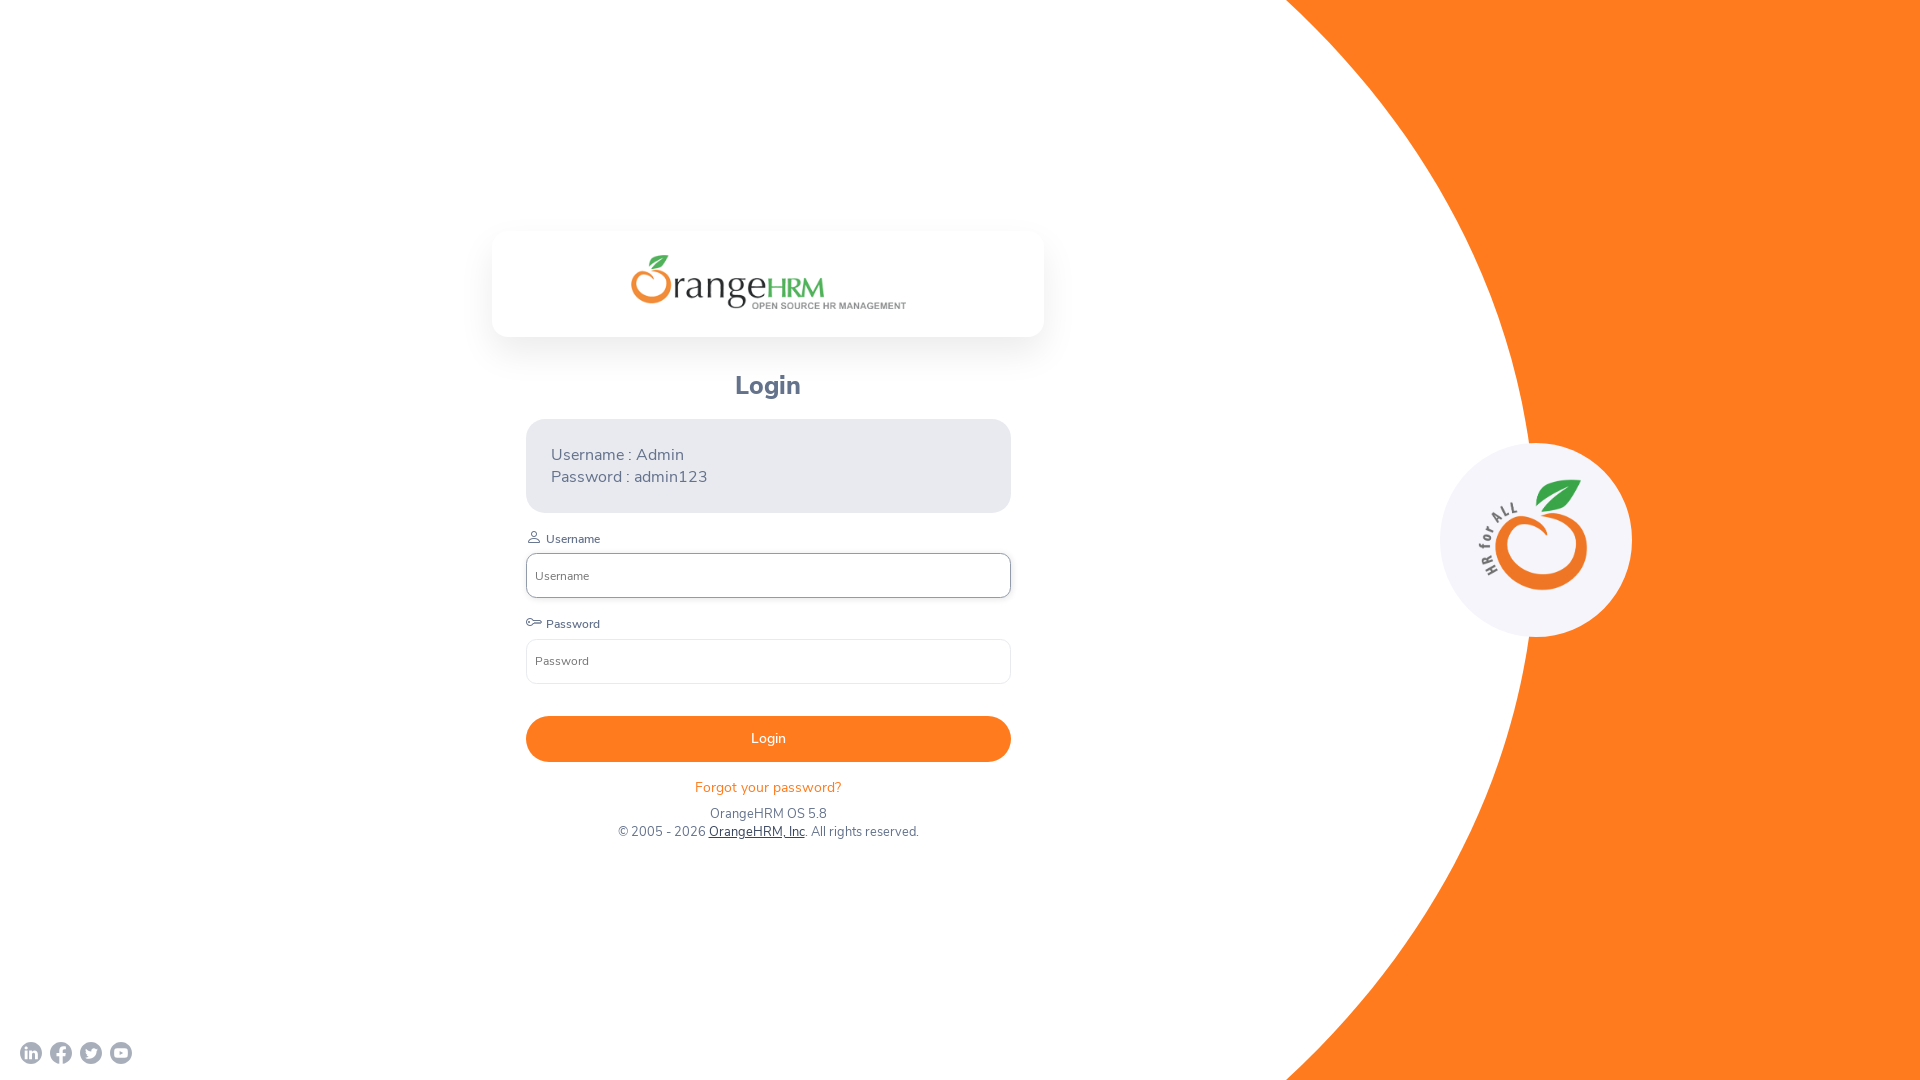